Tests right-click context menu functionality by performing a context click on a designated element and verifying that the context menu with menu items appears.

Starting URL: https://swisnl.github.io/jQuery-contextMenu/demo.html

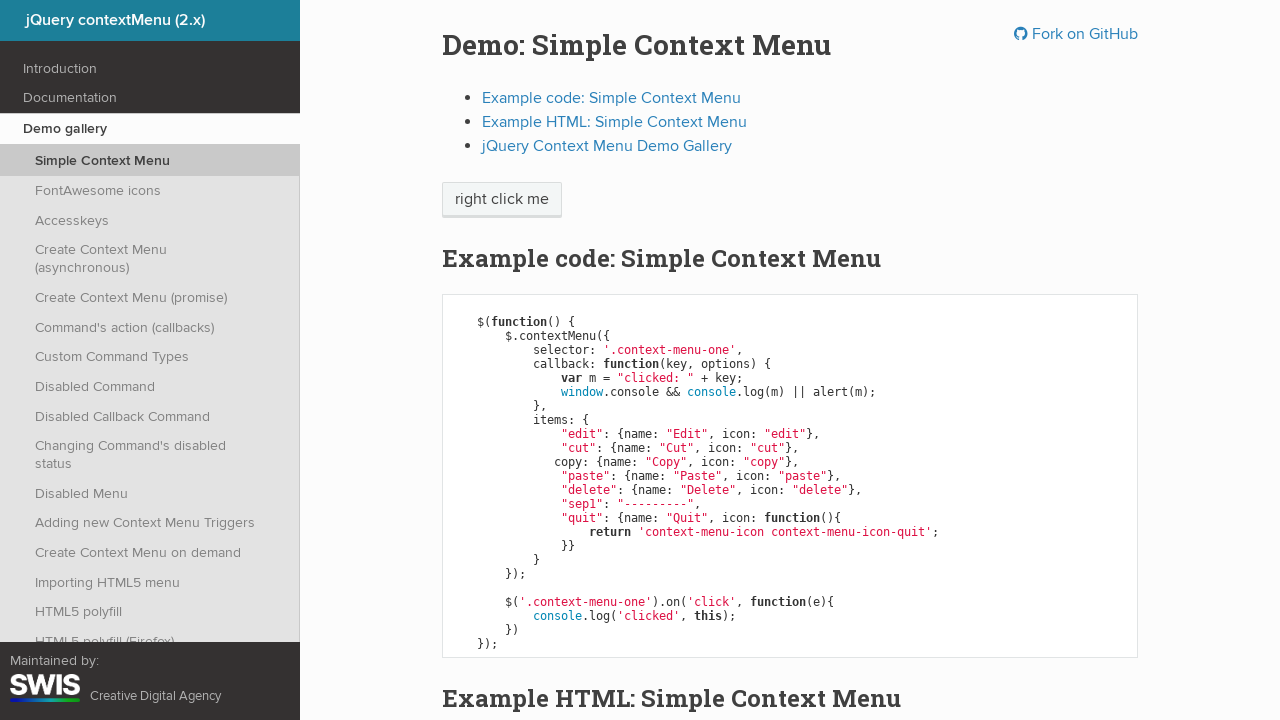

Located right-click target element with class '.context-menu-one'
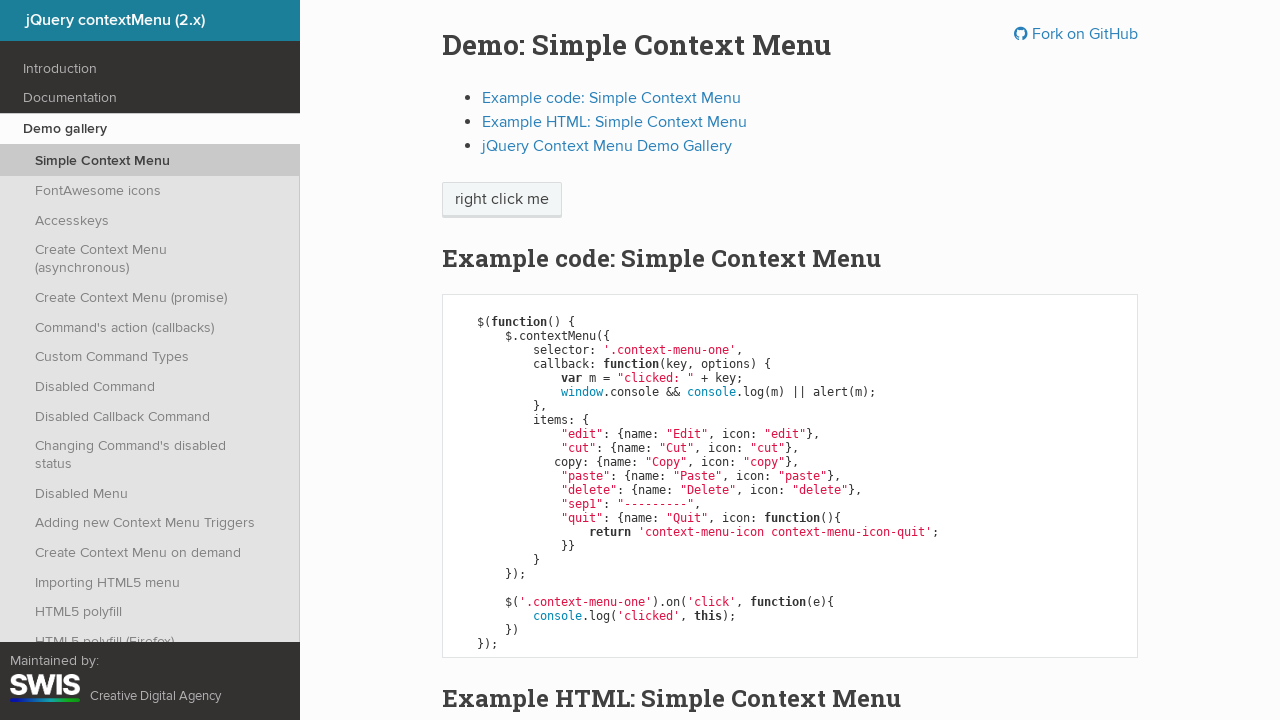

Performed right-click on target element at (502, 200) on .context-menu-one
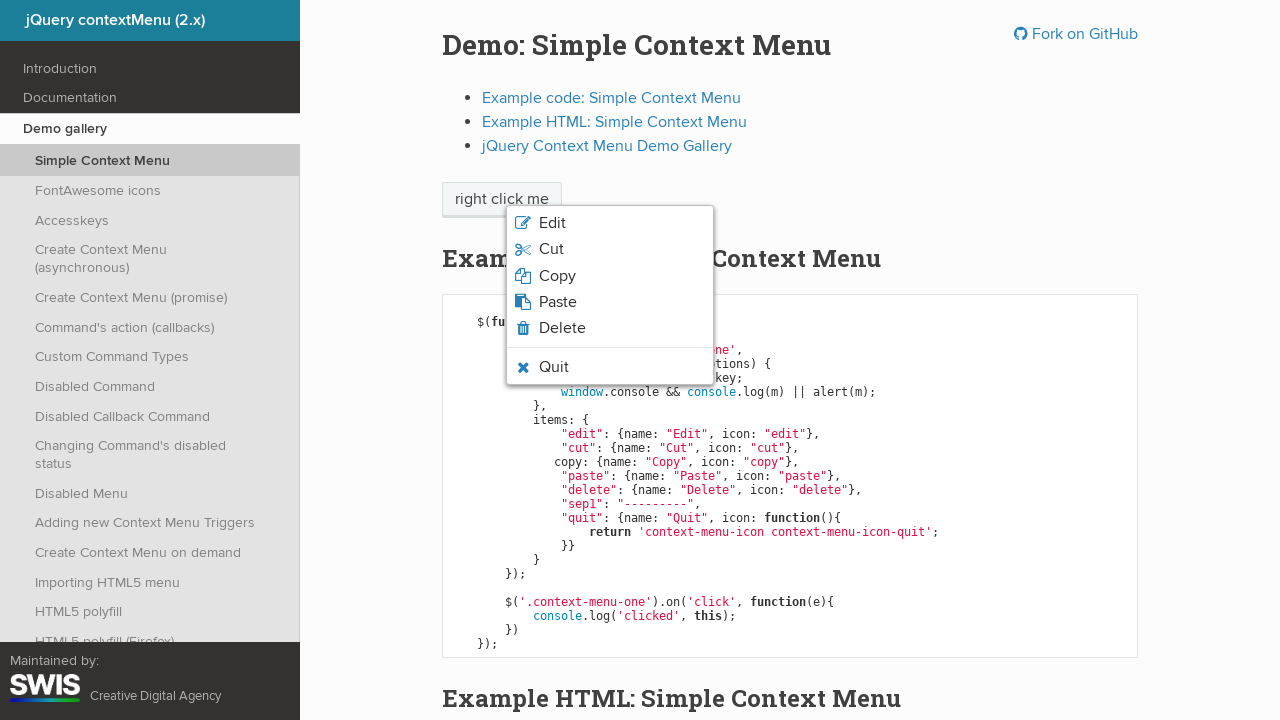

Context menu appeared with menu icon elements
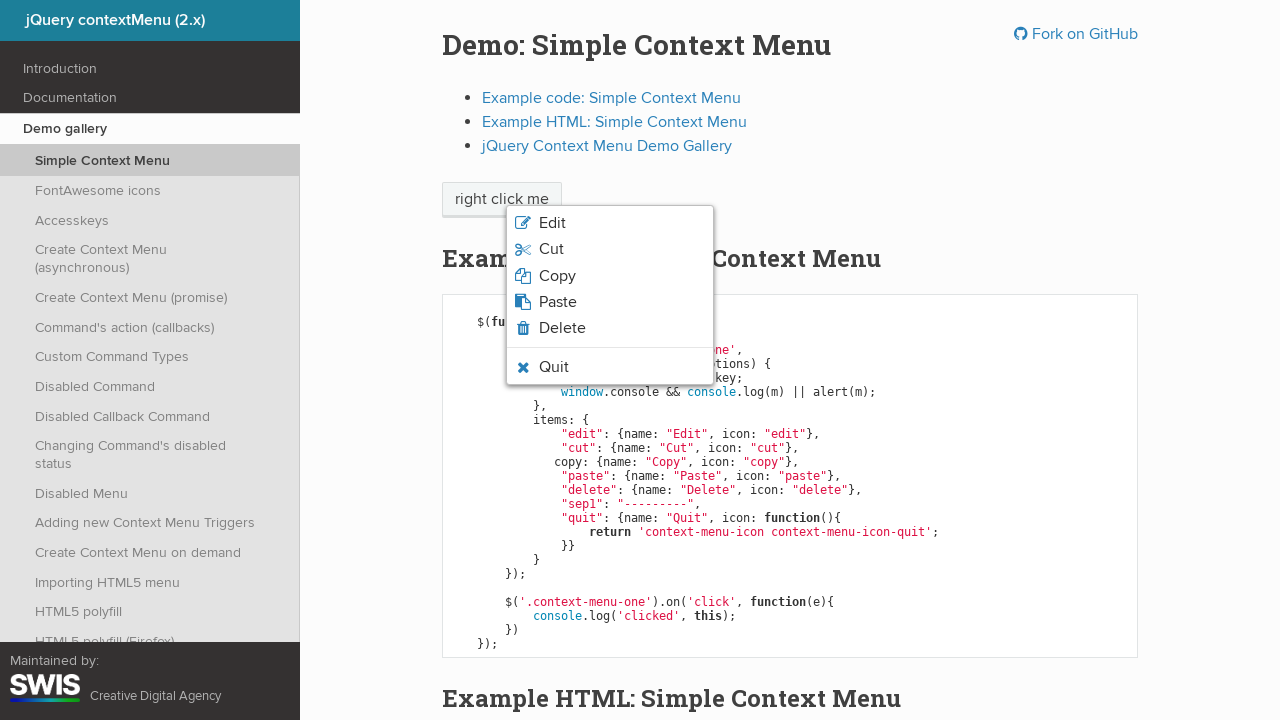

Located all context menu items
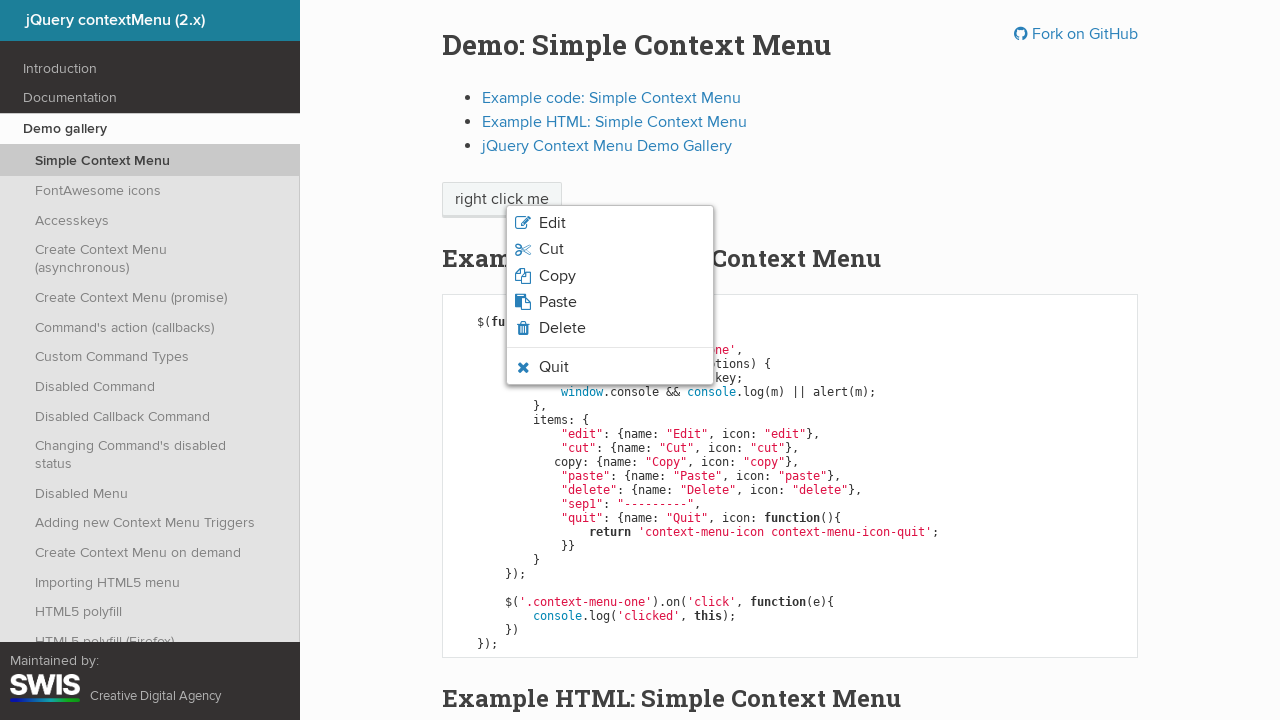

Verified context menu contains at least one menu item
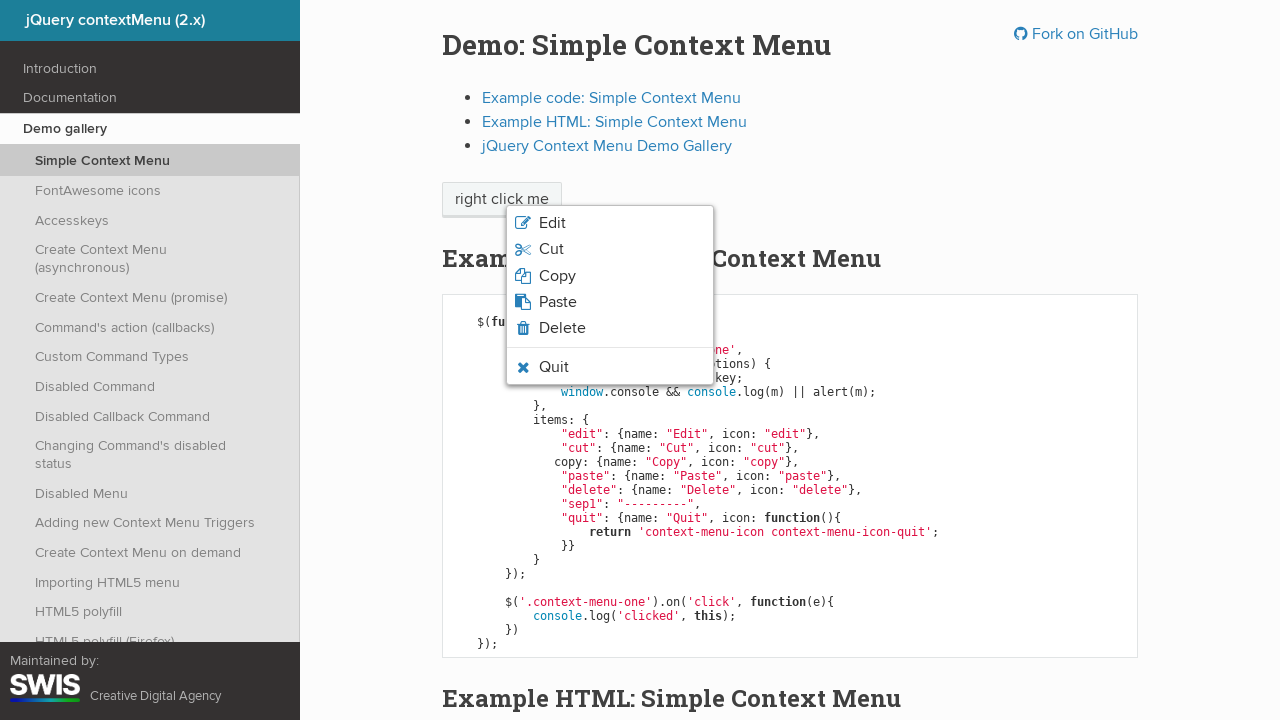

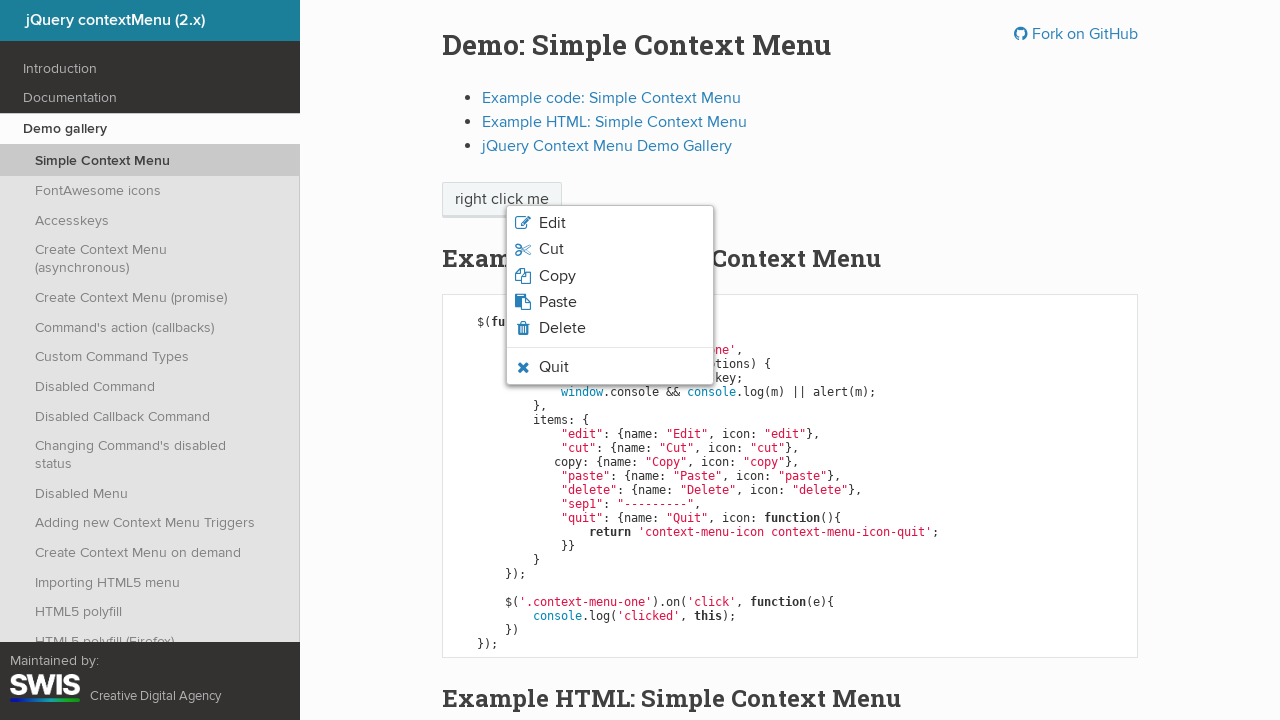